Navigates to the DemoBlaze e-commerce demo site, clicks on the Laptops category, and browses through the laptop products by clicking the Next button to paginate through results.

Starting URL: https://www.demoblaze.com/

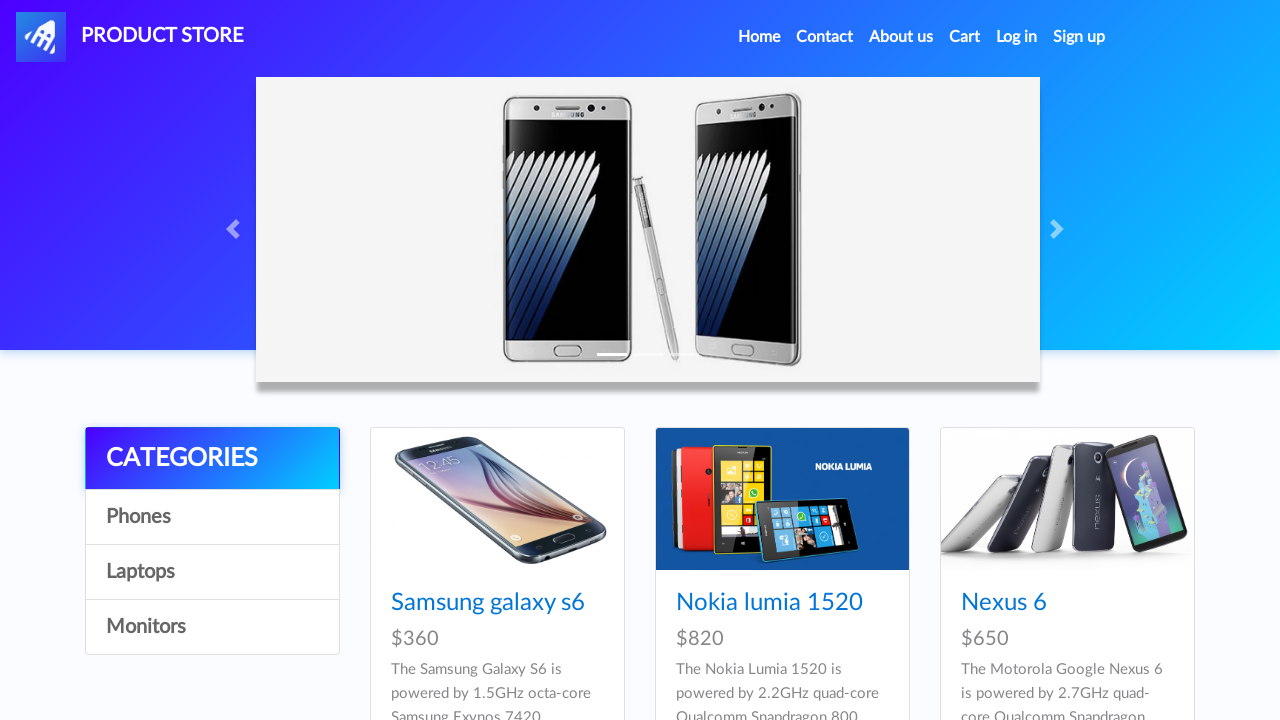

DemoBlaze homepage loaded with network idle
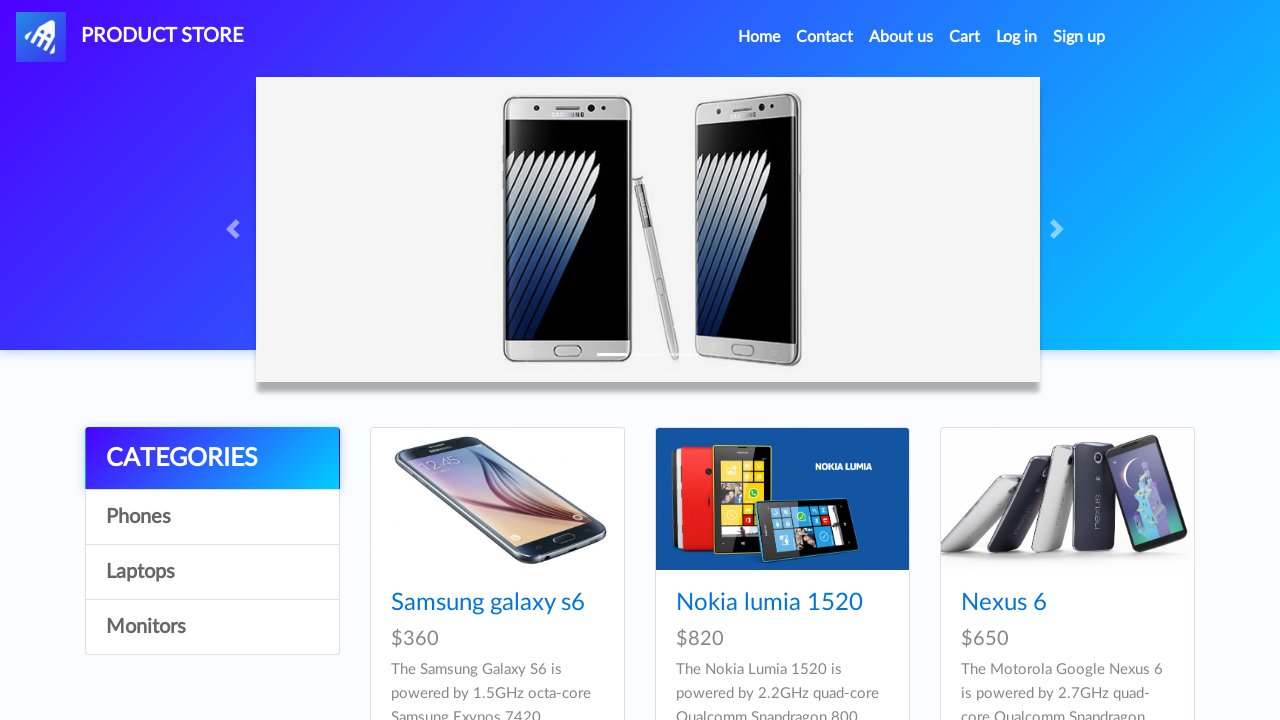

Clicked on Laptops category at (212, 572) on a:text('Laptops')
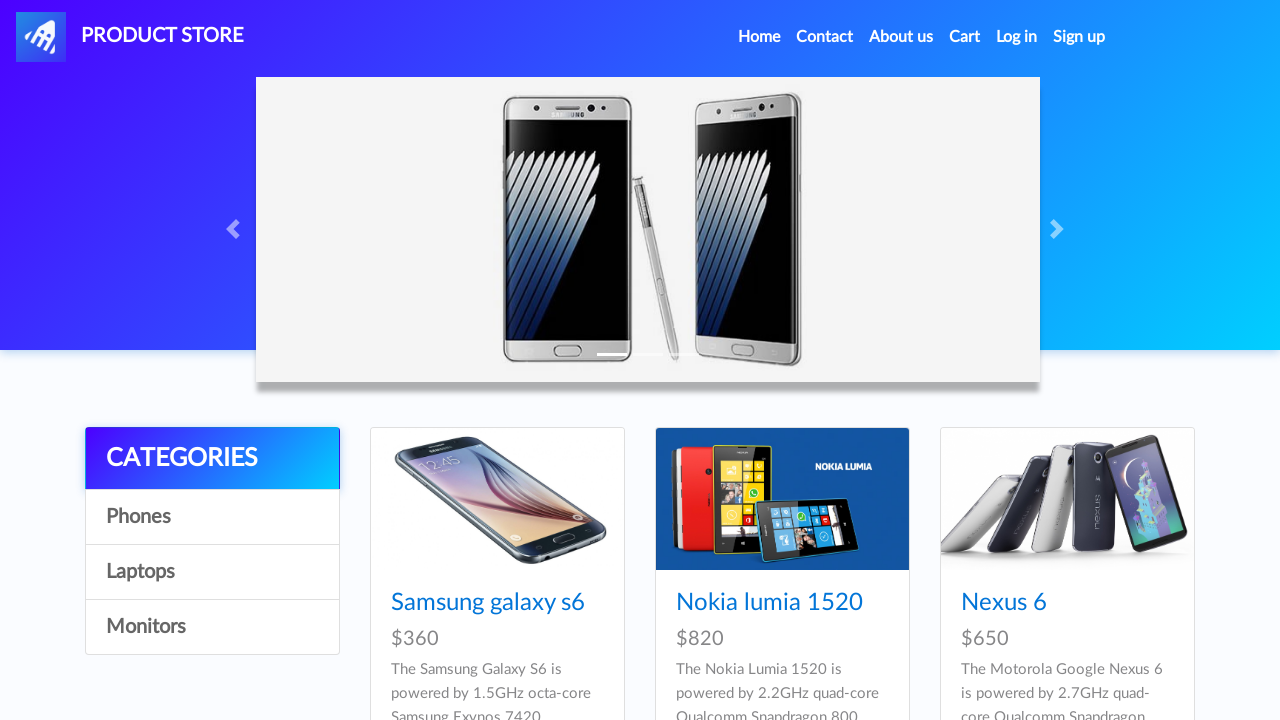

Laptop products loaded on page
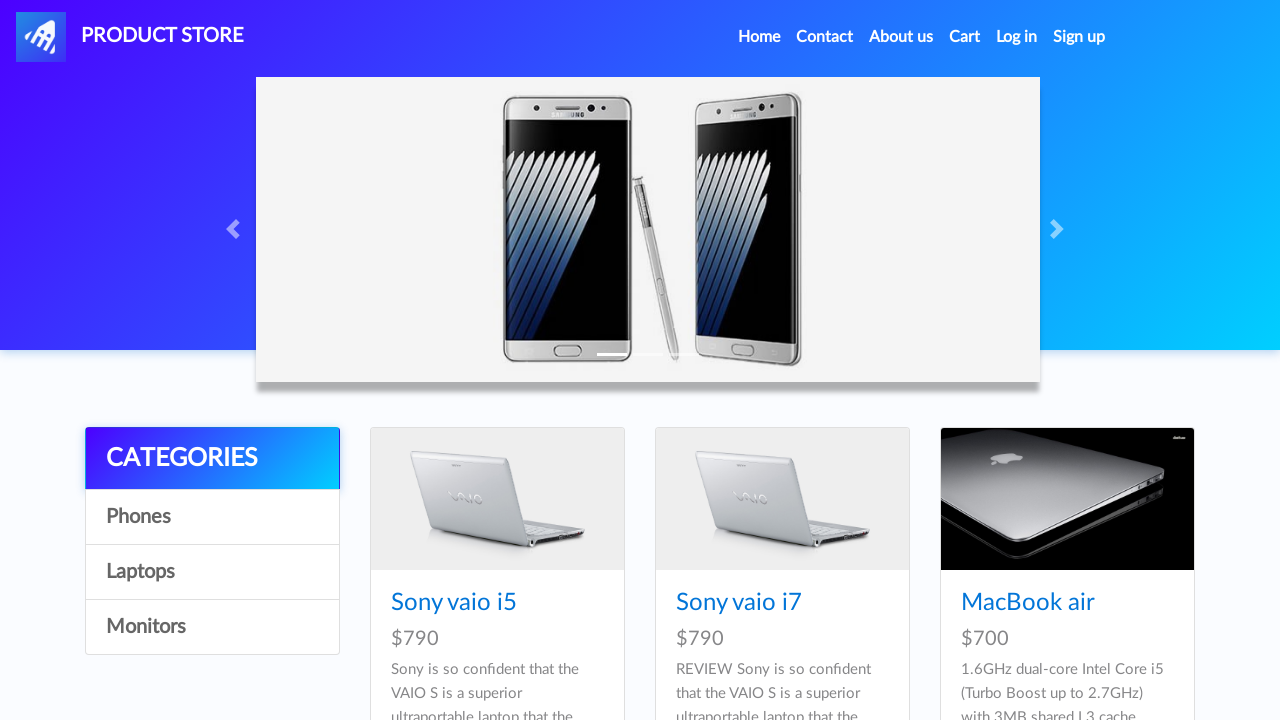

Waited for products to become fully visible
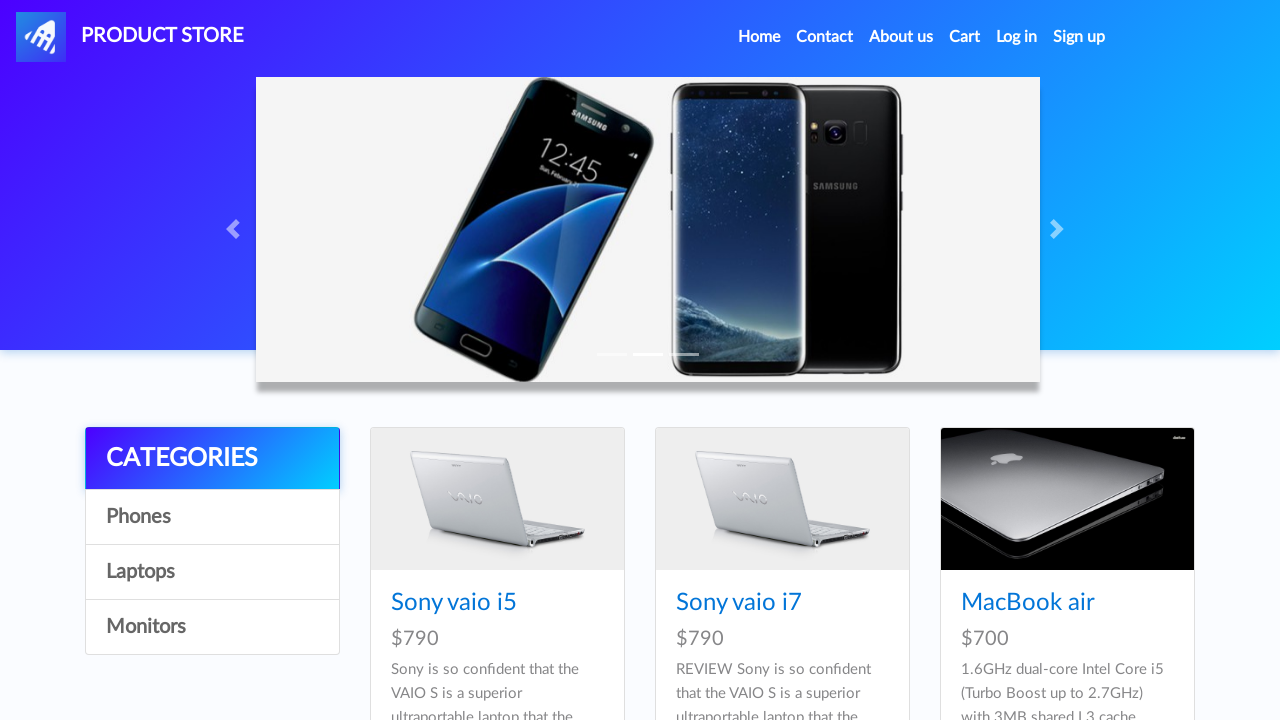

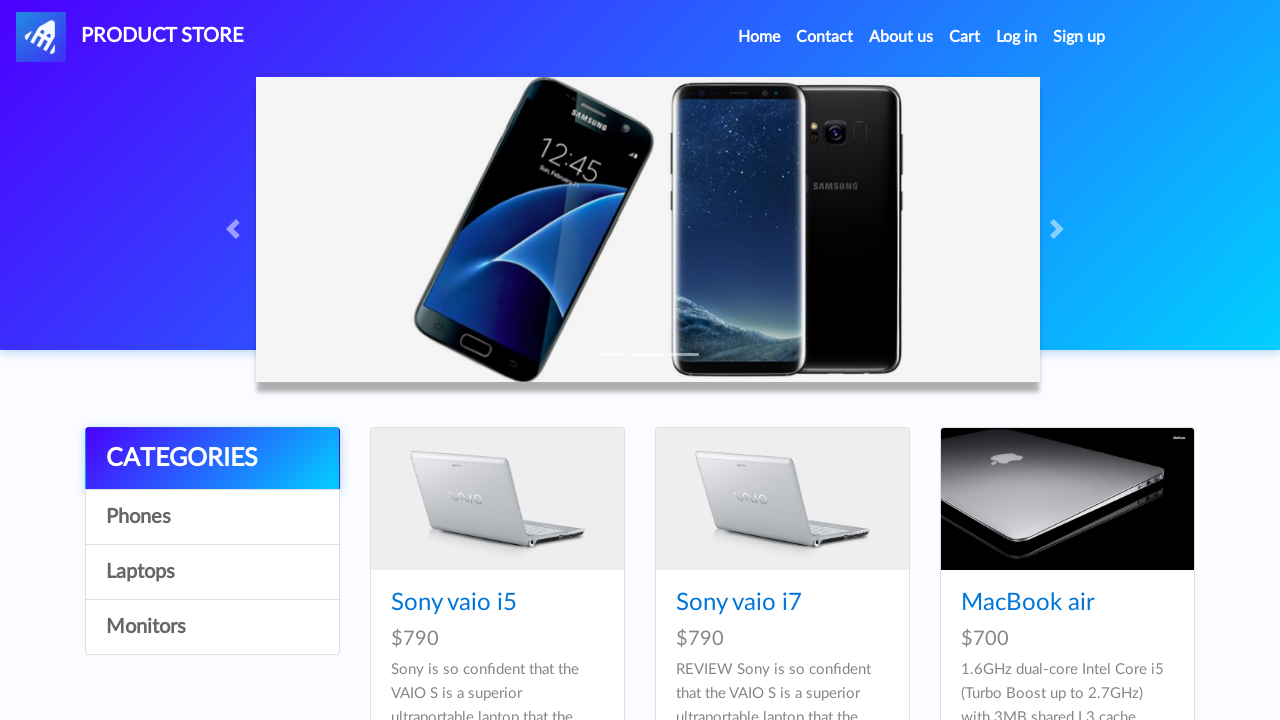